Tests that an error message is displayed when attempting to login with a locked out user account

Starting URL: https://www.saucedemo.com

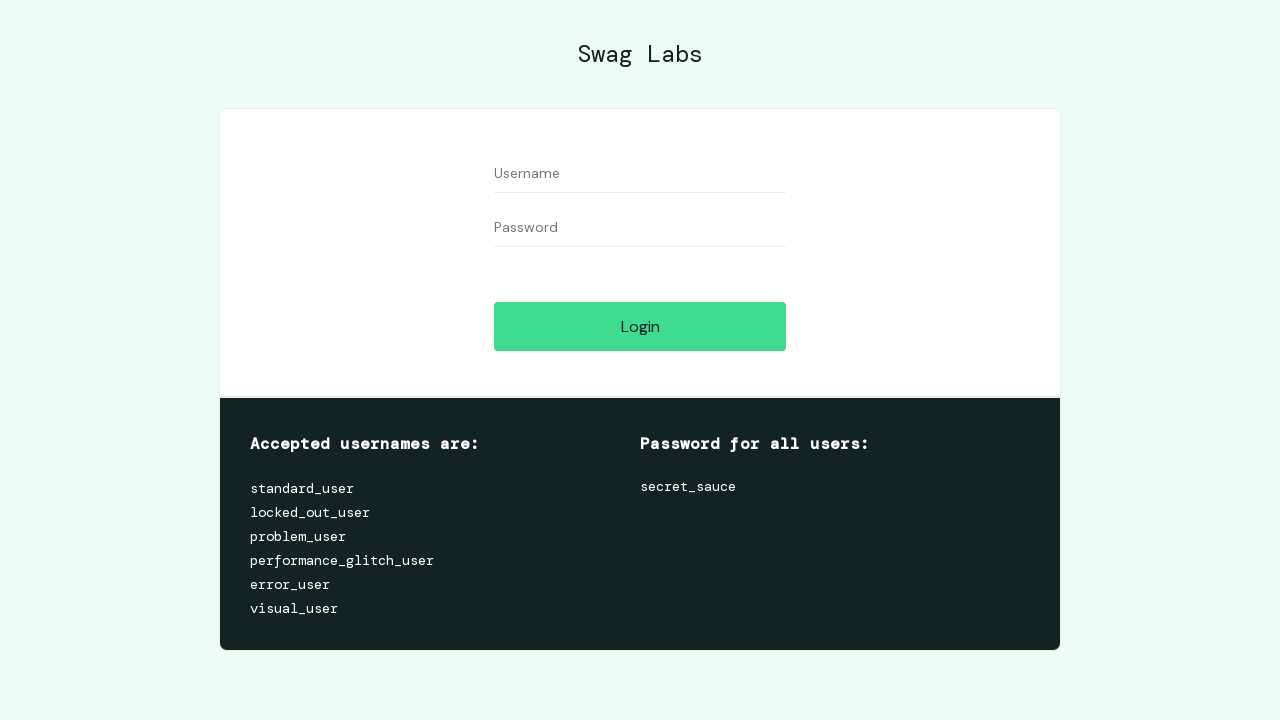

Filled username field with 'locked_out_user' on #user-name
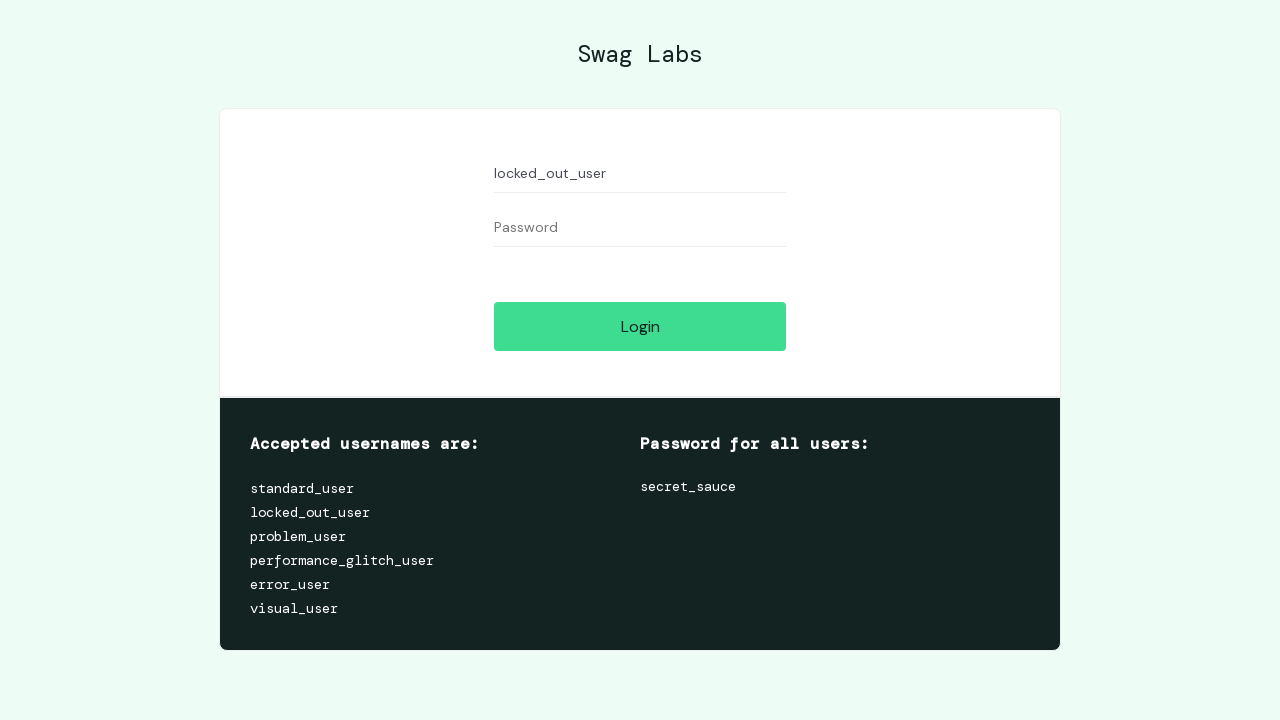

Filled password field with 'secret_sauce' on #password
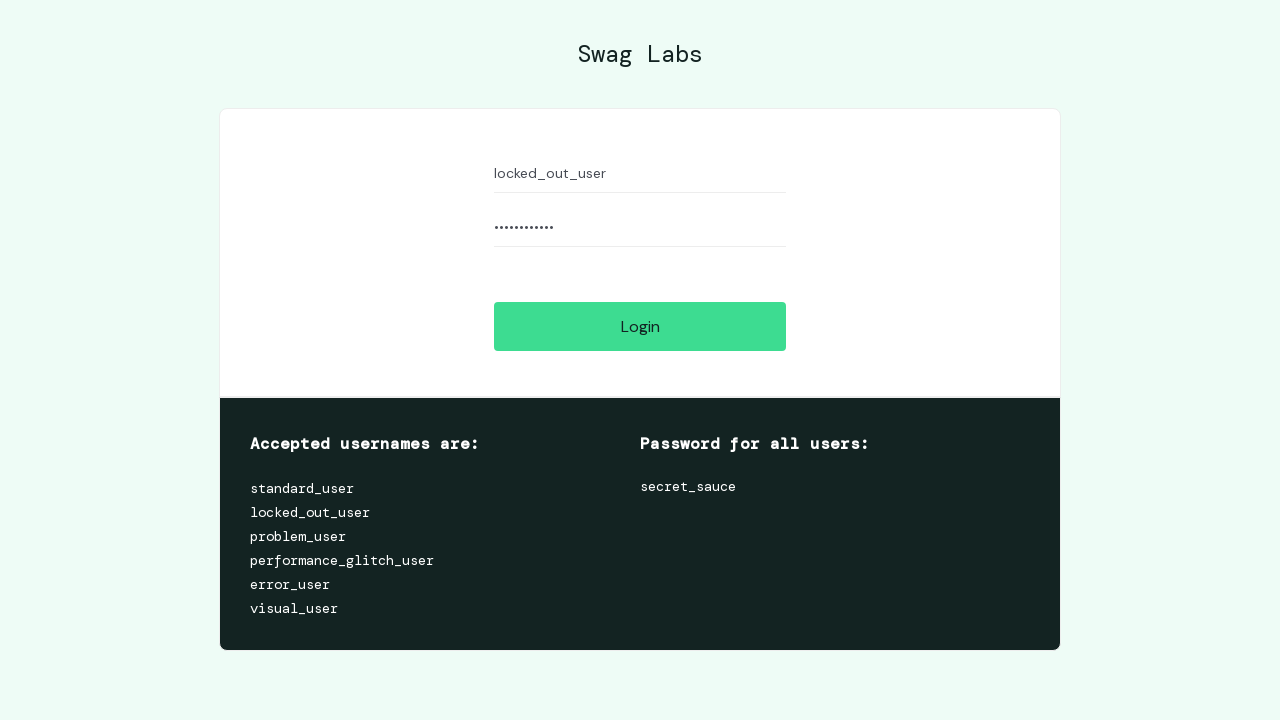

Clicked login button at (640, 326) on #login-button
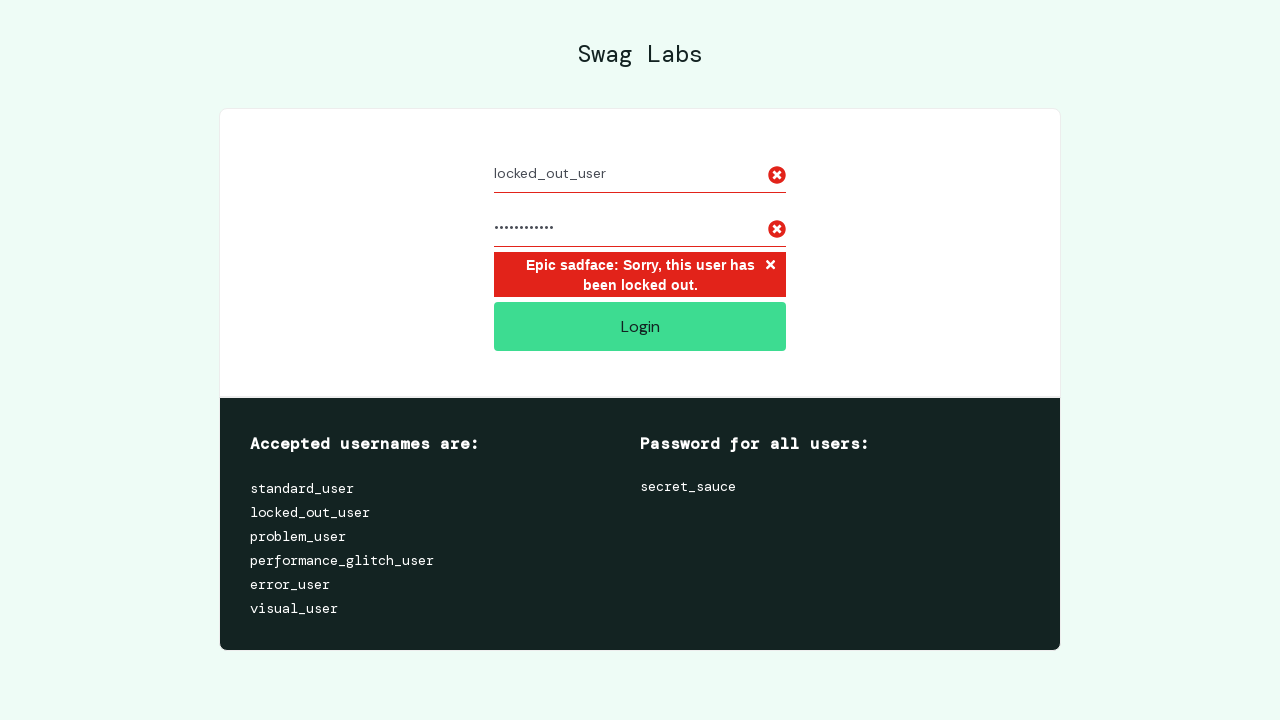

Retrieved error message text
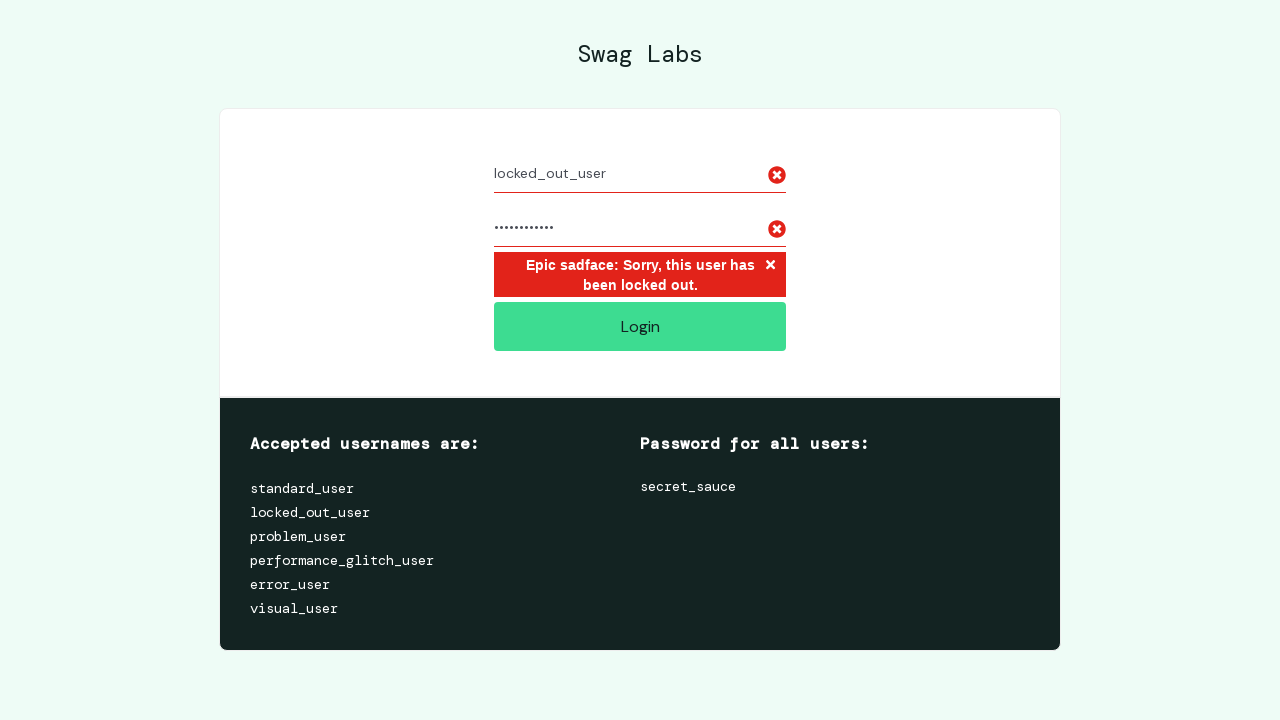

Verified error message is displayed: 'Epic sadface: Sorry, this user has been locked out.'
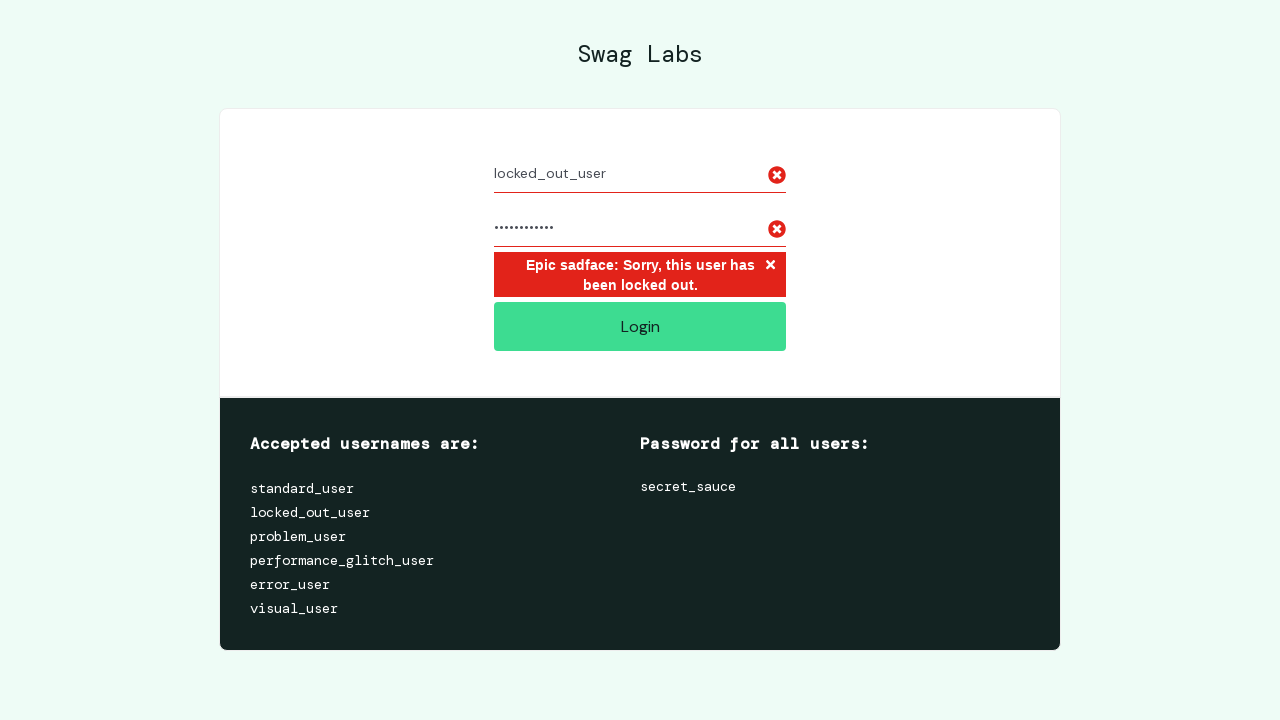

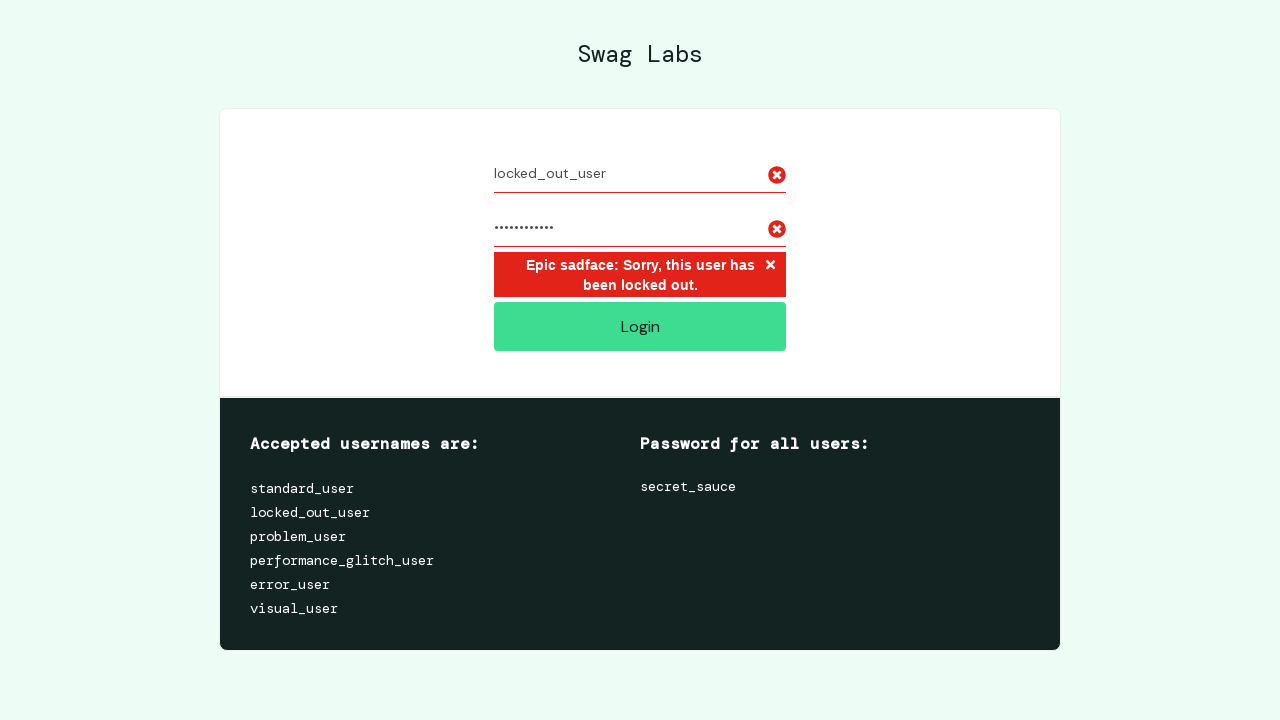